Tests category navigation by clicking on a product category from the catalog and verifying the category header

Starting URL: http://intershop5.skillbox.ru/

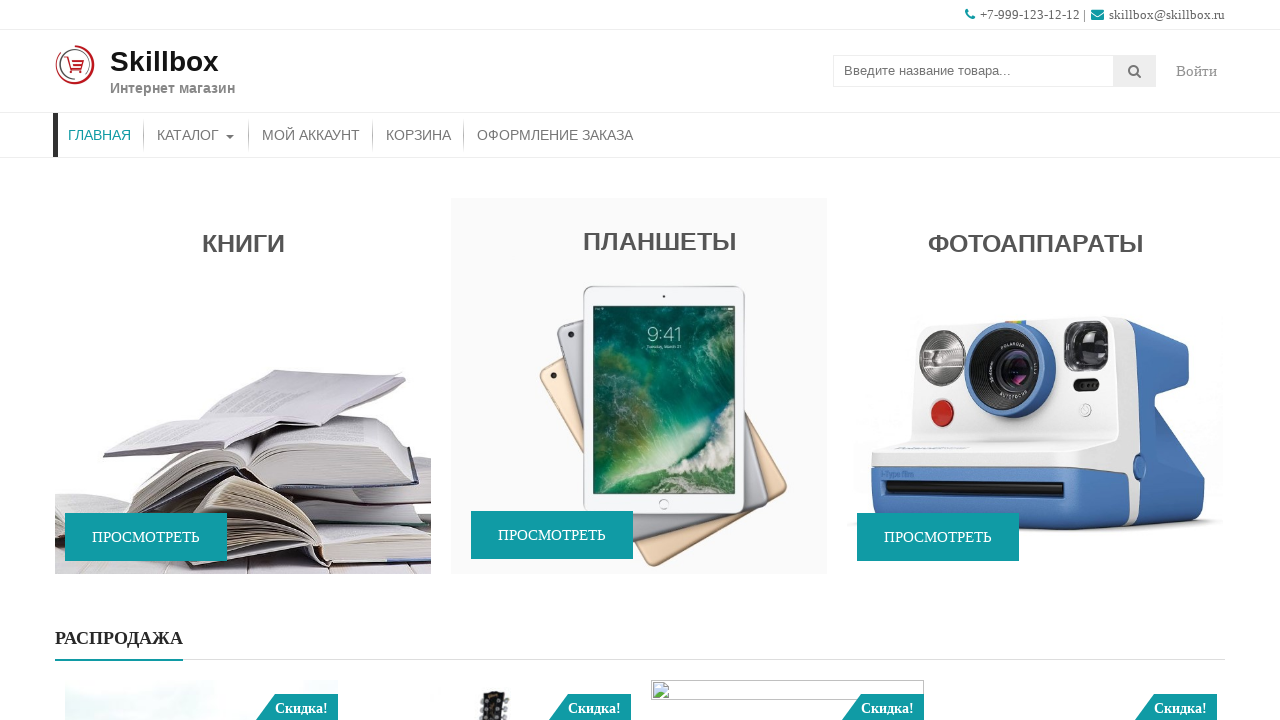

Clicked on catalog button from menu at (196, 135) on #menu-item-46
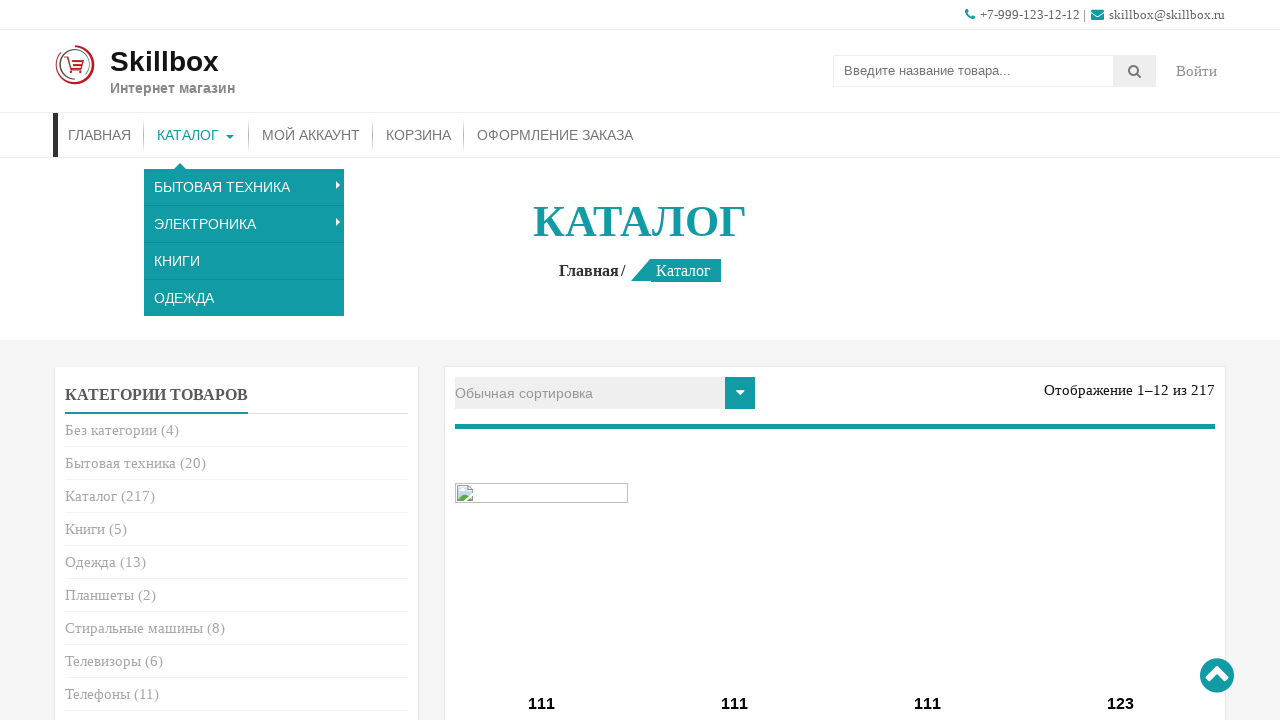

Clicked on washing machines product category at (236, 631) on .cat-item-22
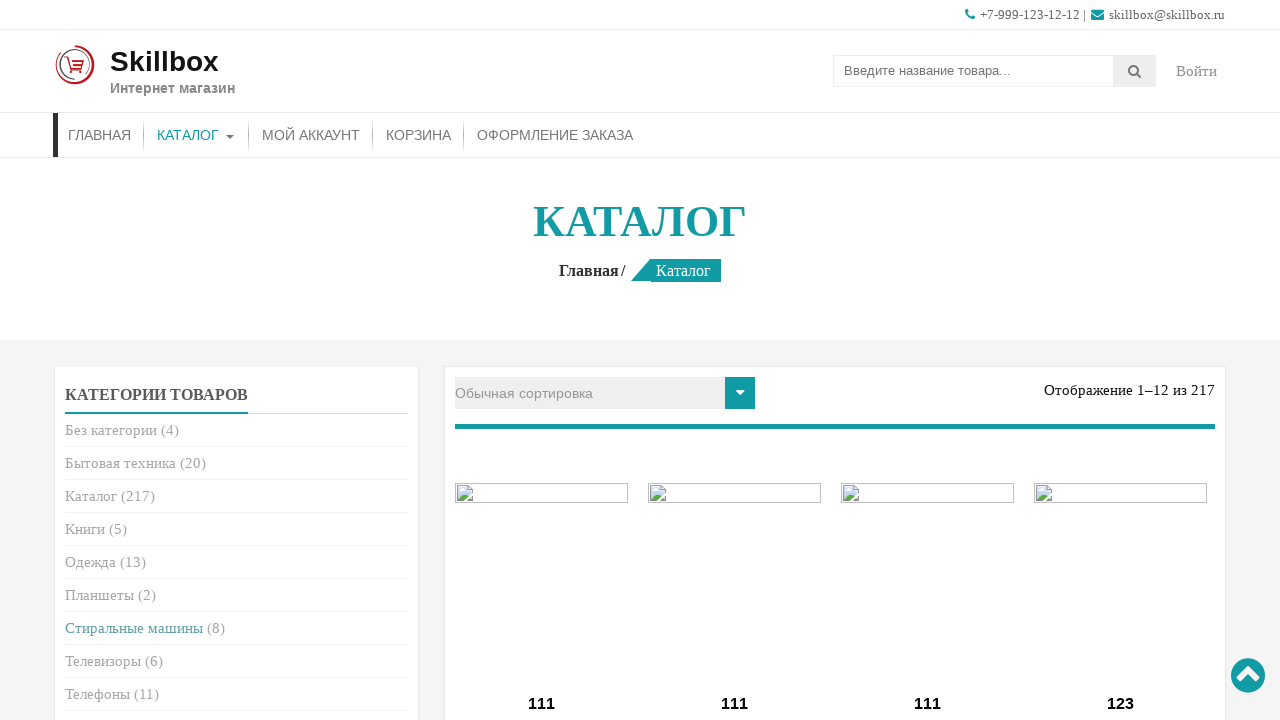

Category page loaded and header element appeared
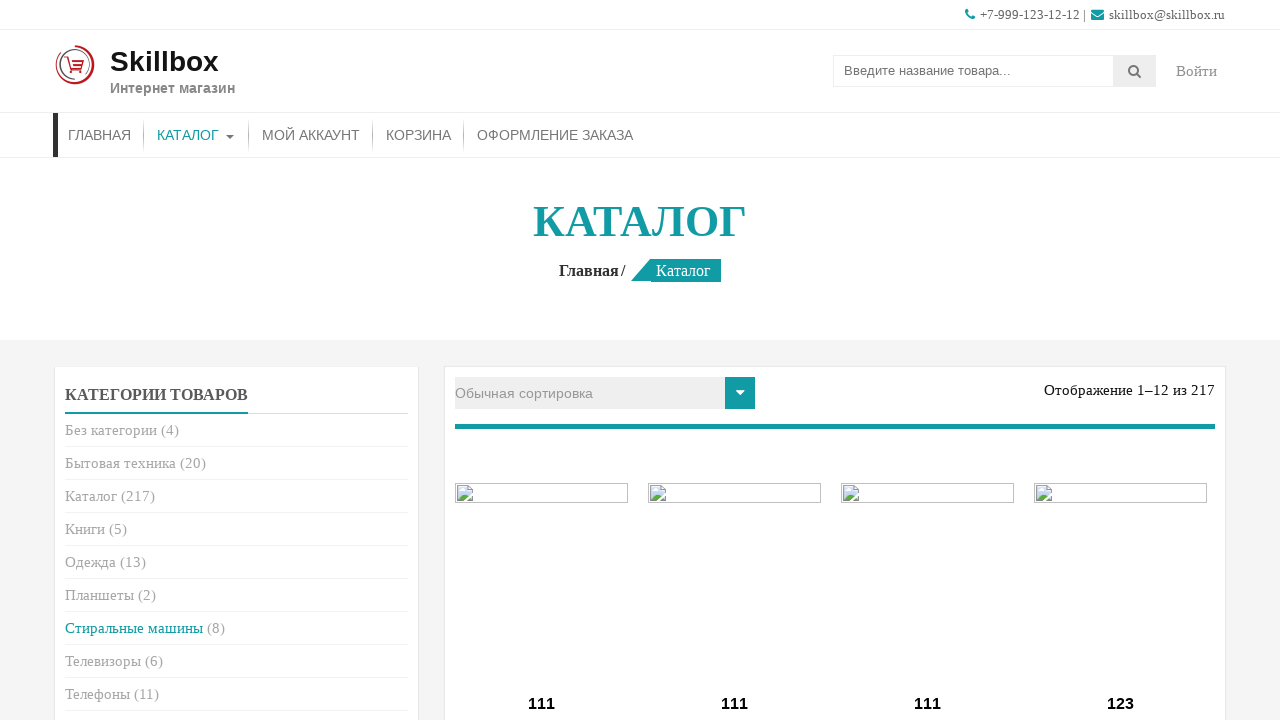

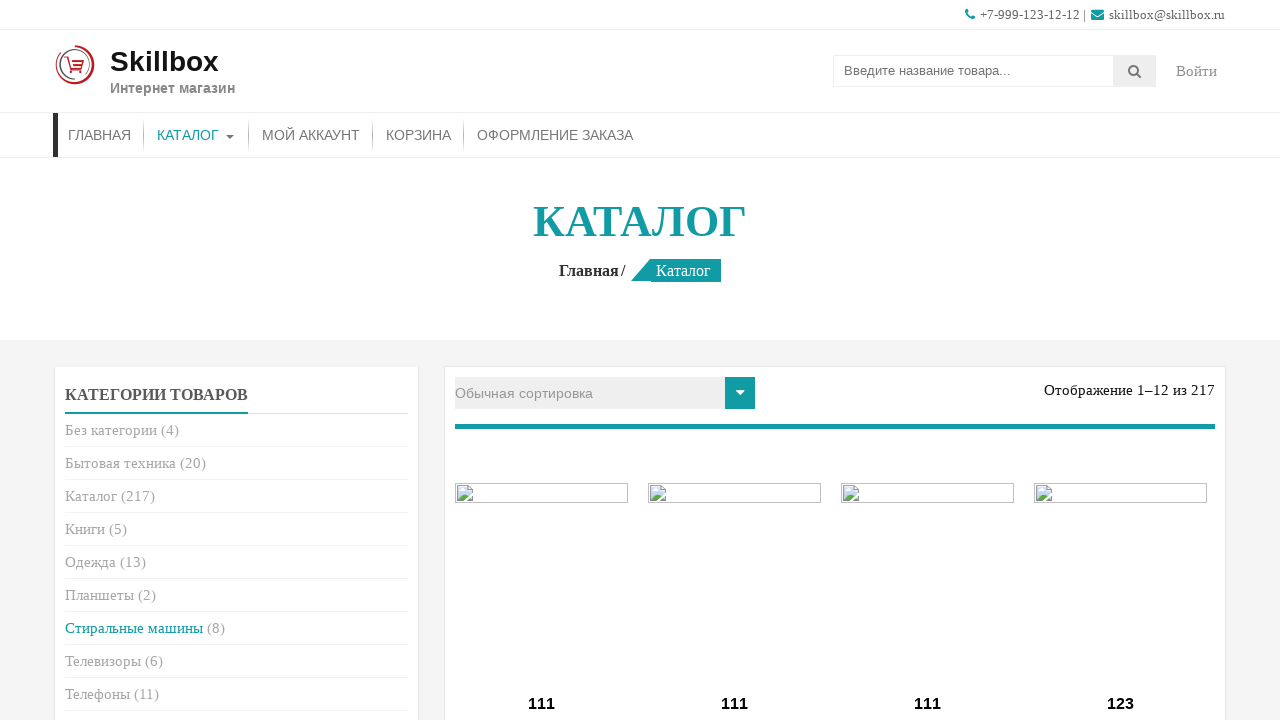